Tests clicking multiple links (Apple, Microsoft, Tesla) that open in new tabs, validates each URL contains the expected company name, and closes each tab.

Starting URL: https://www.techglobal-training.com/frontend

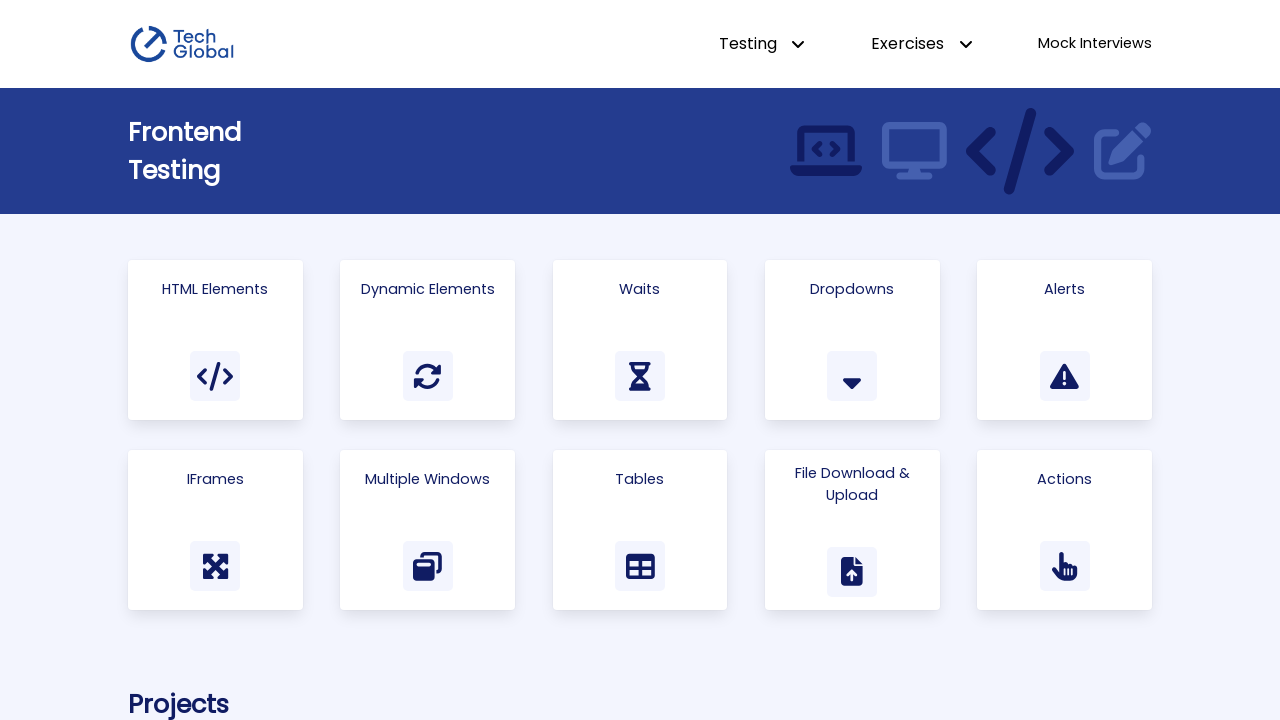

Clicked on Multiple Windows link at (428, 479) on text=Multiple Windows
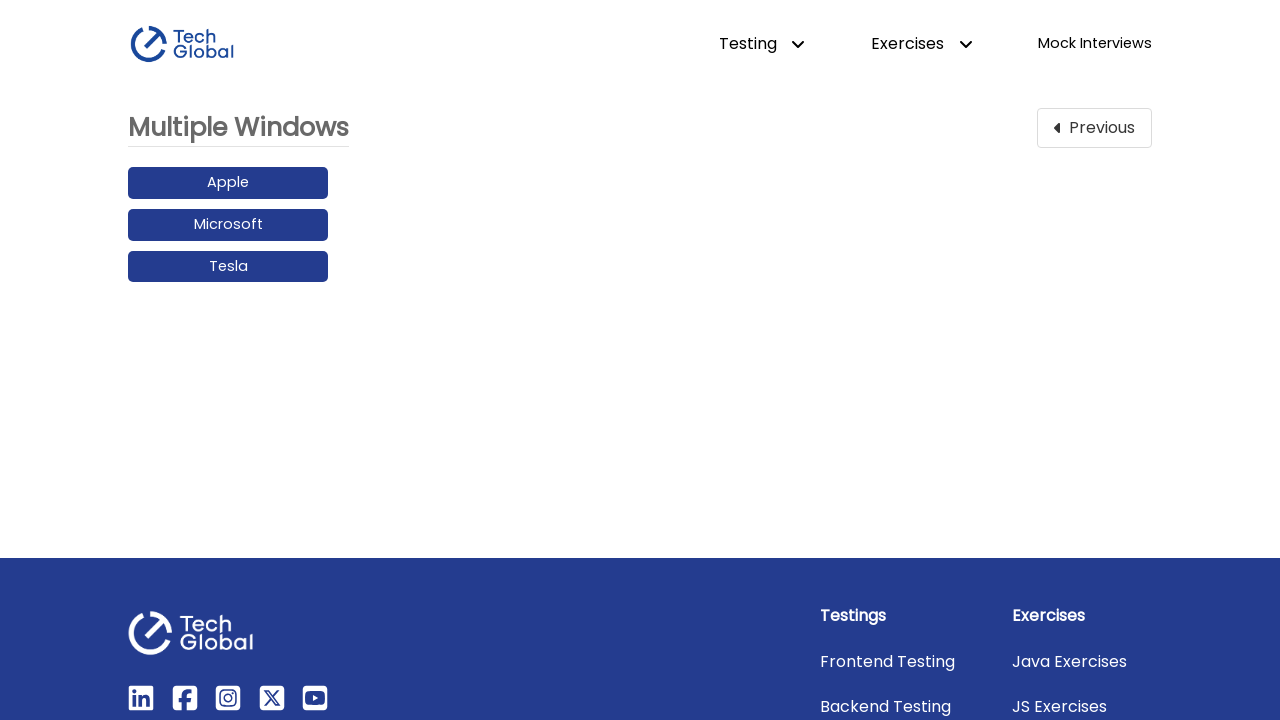

Clicked on Apple link and new tab opened at (228, 183) on text=Apple
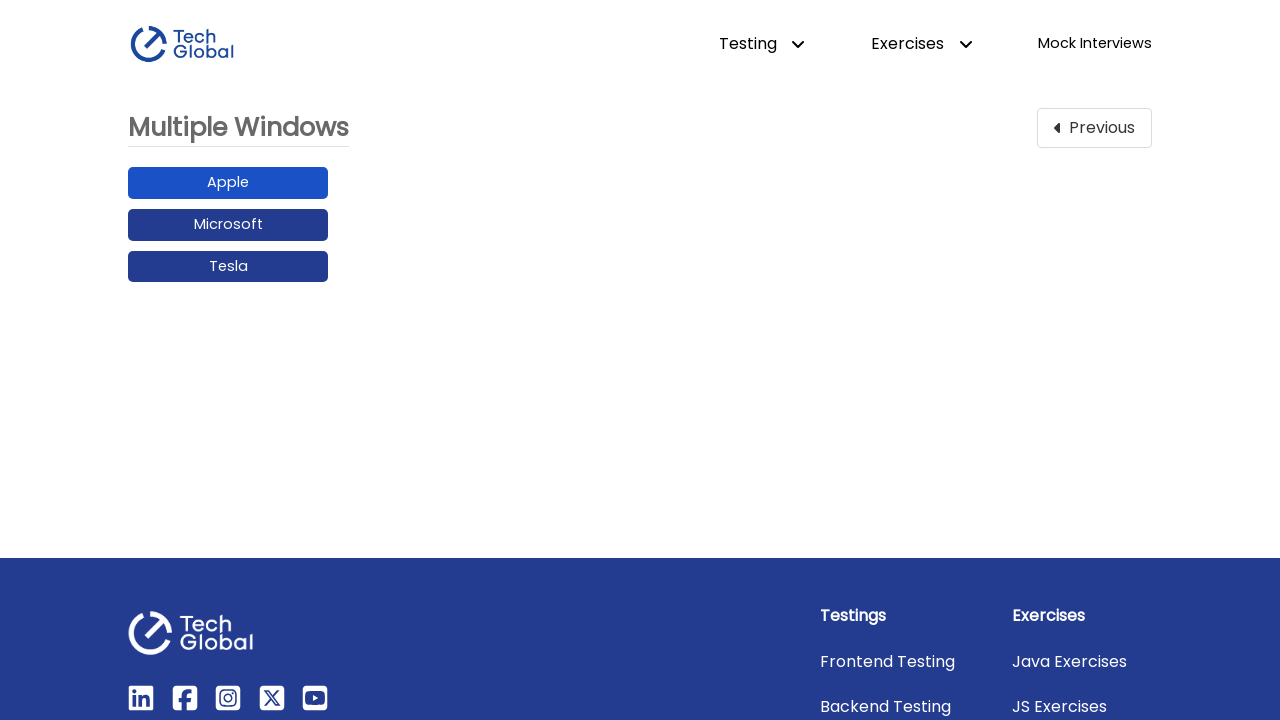

Captured new tab for Apple
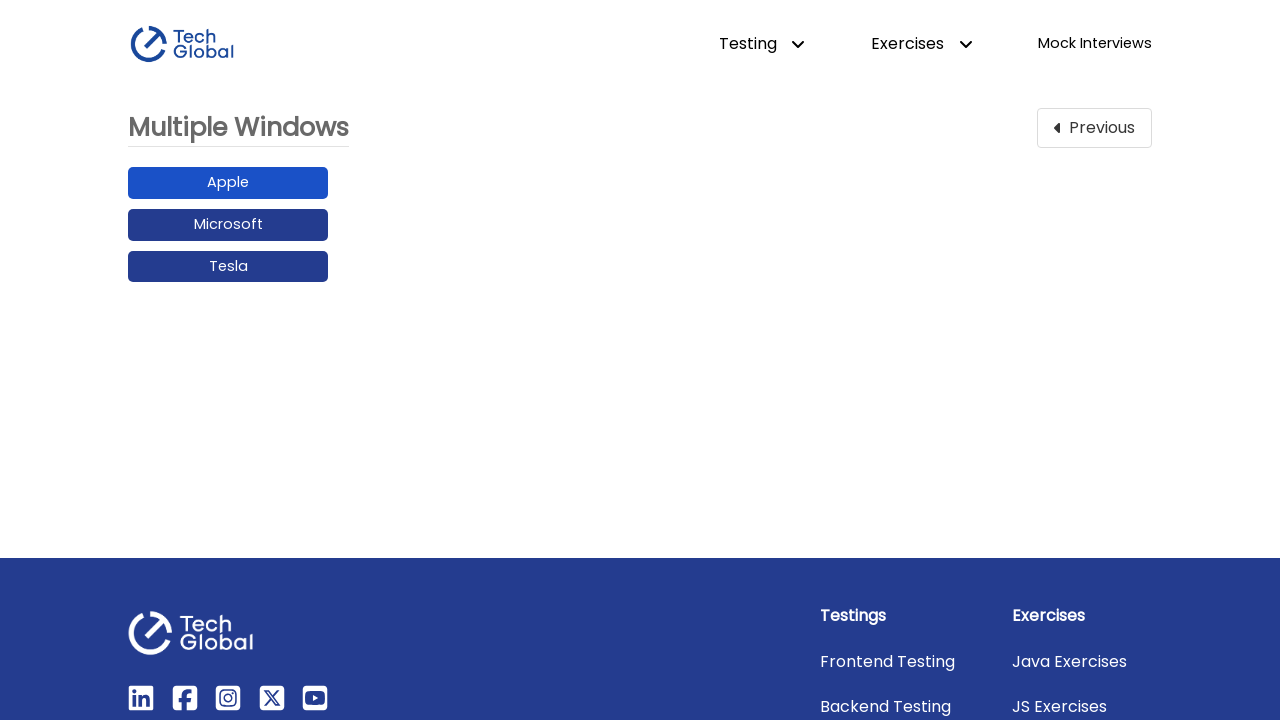

Validated that Apple URL contains 'apple'
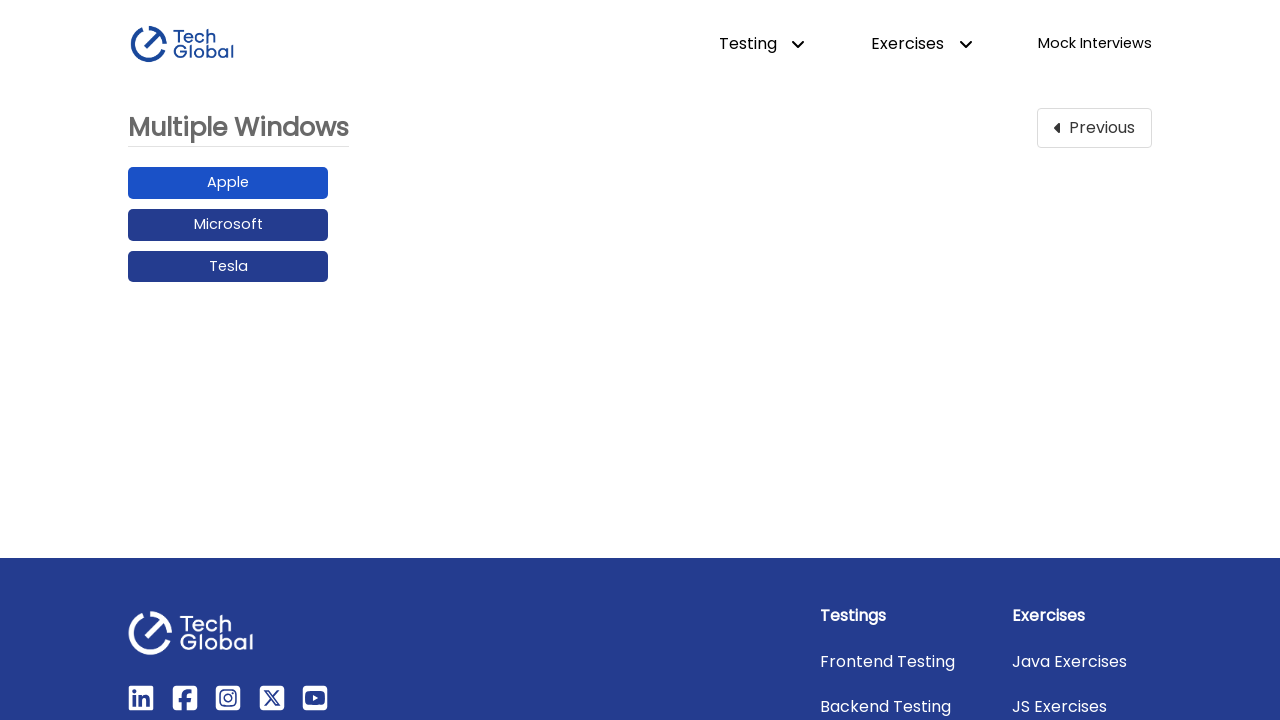

Closed Apple tab
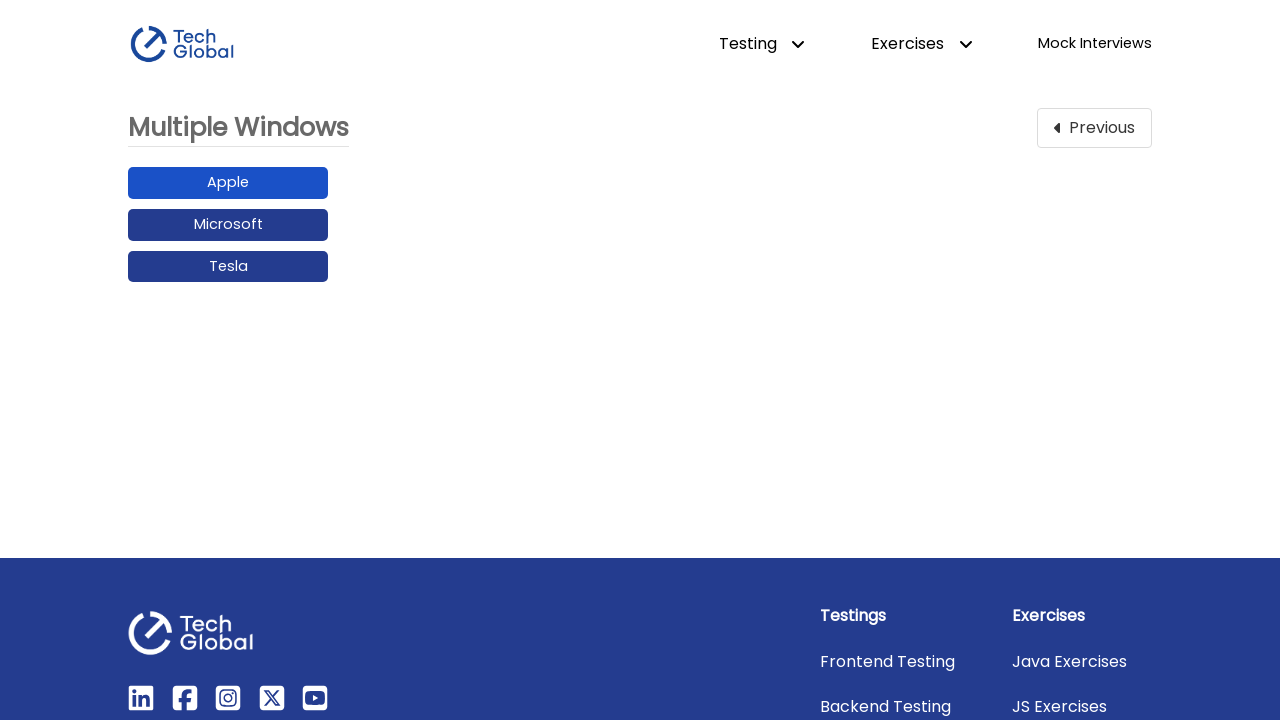

Clicked on Microsoft link and new tab opened at (228, 225) on text=Microsoft
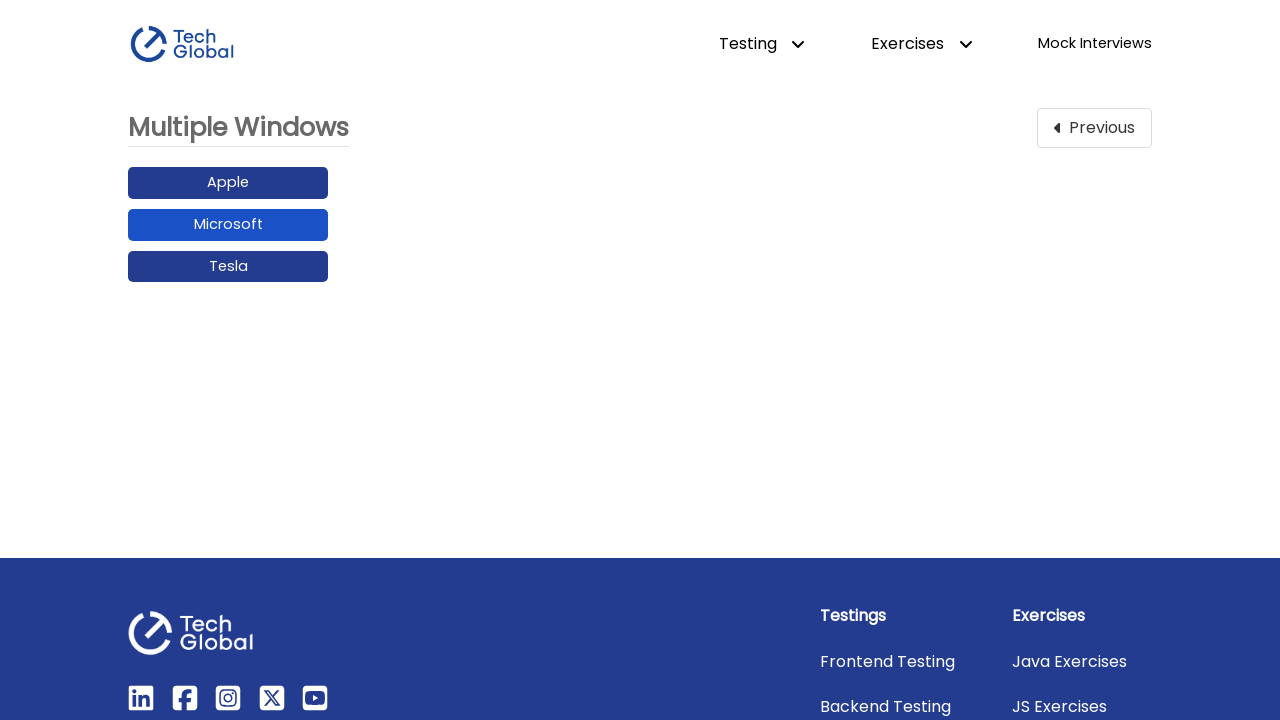

Captured new tab for Microsoft
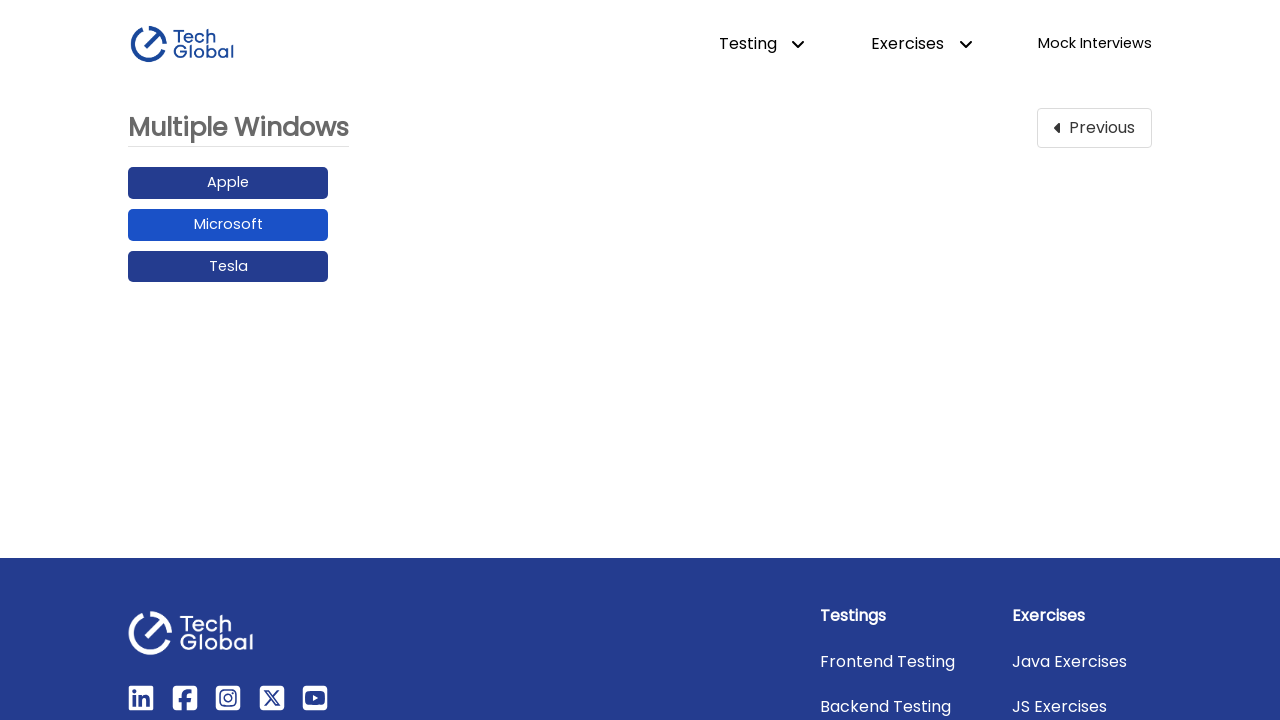

Validated that Microsoft URL contains 'microsoft'
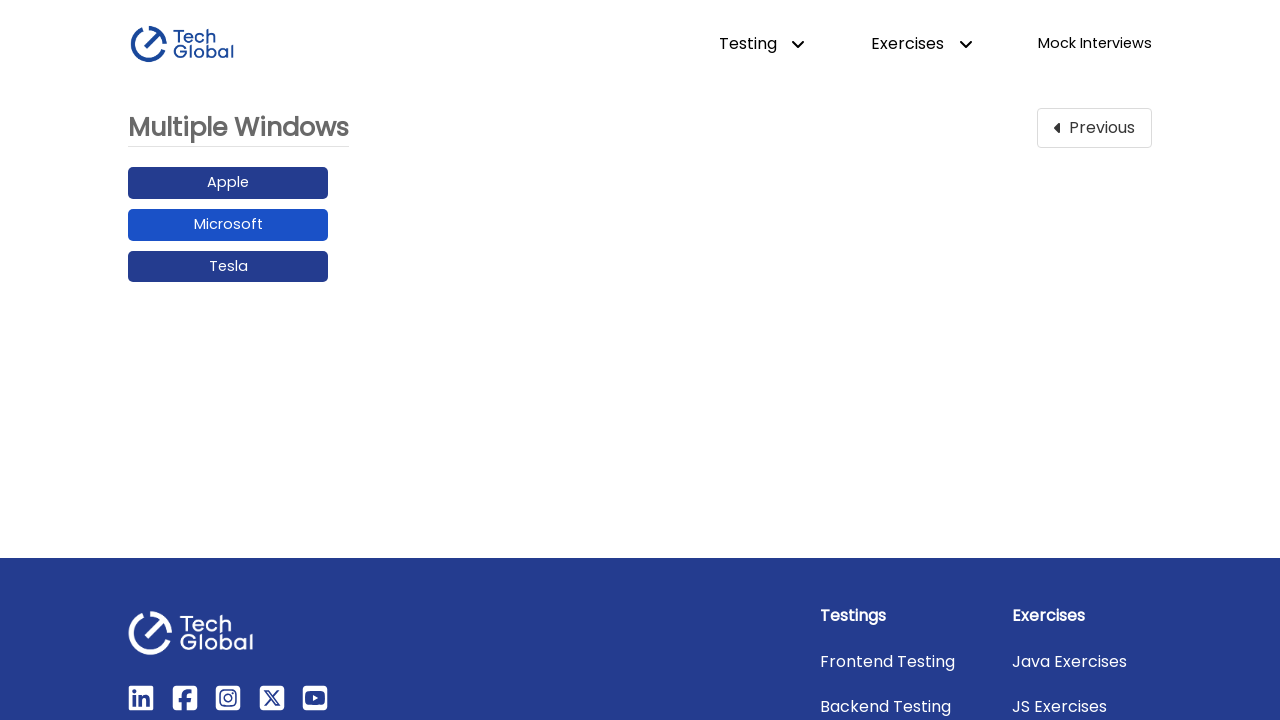

Closed Microsoft tab
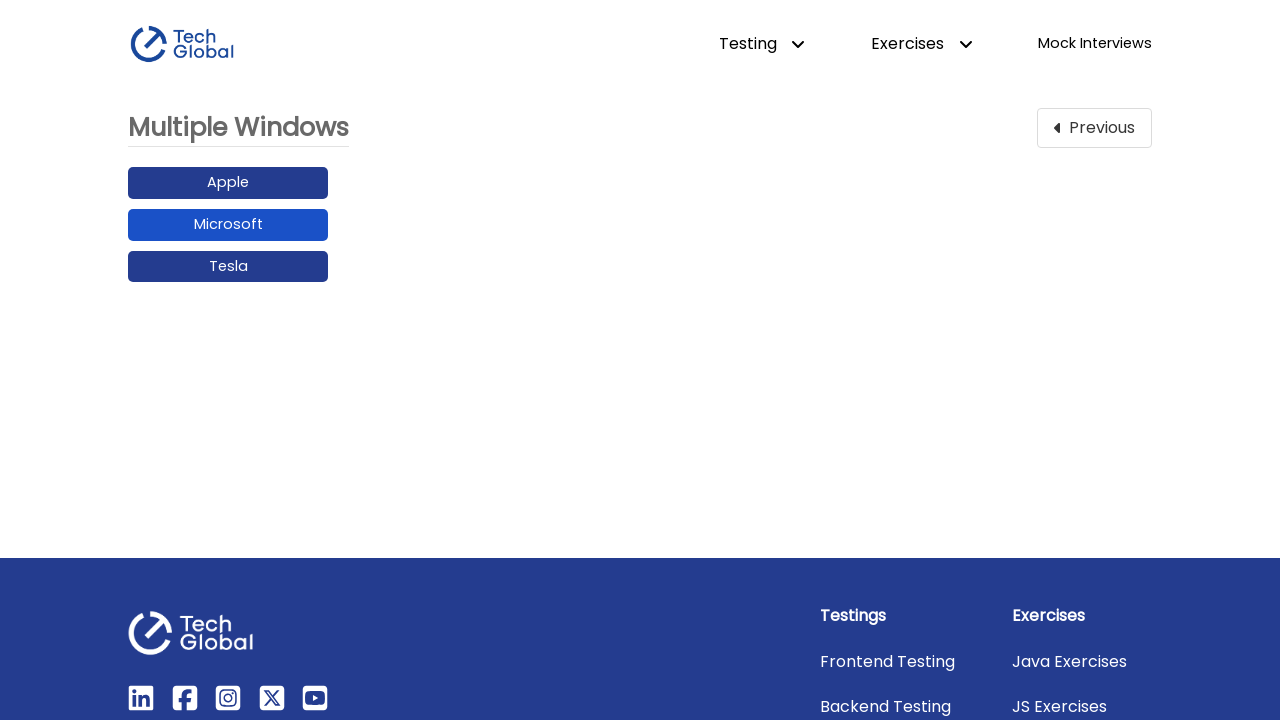

Clicked on Tesla link and new tab opened at (228, 266) on text=Tesla
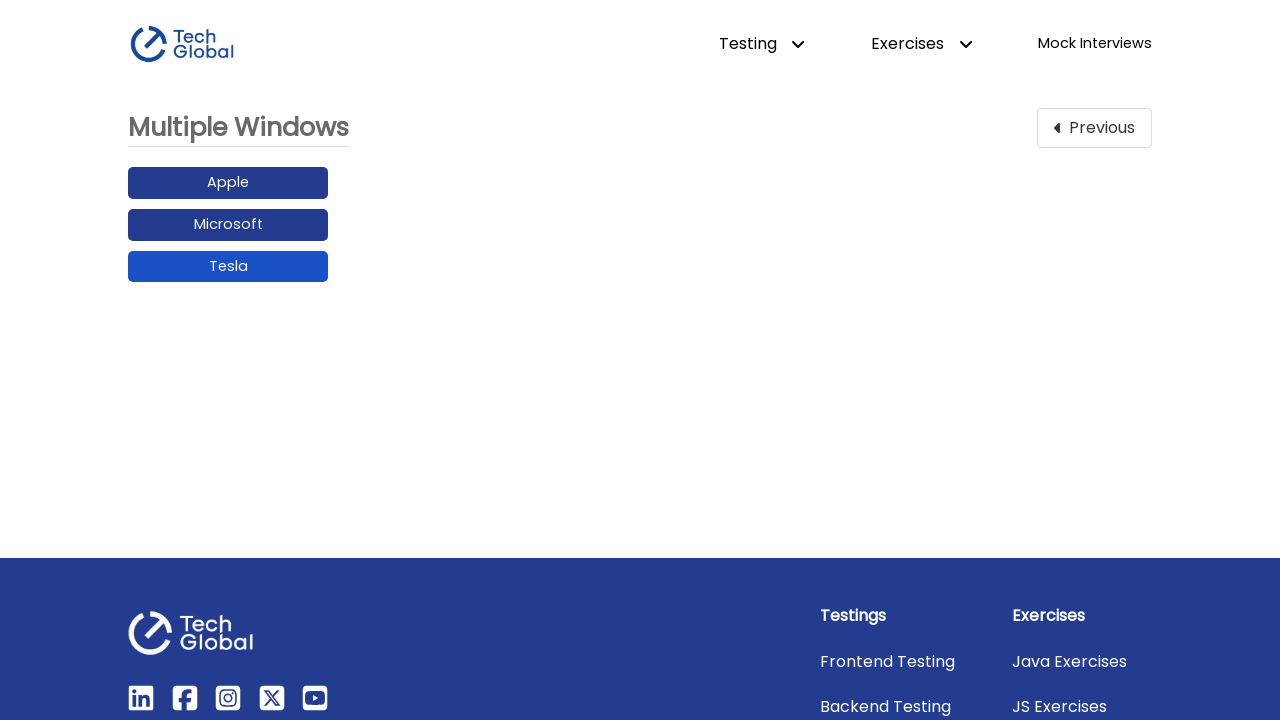

Captured new tab for Tesla
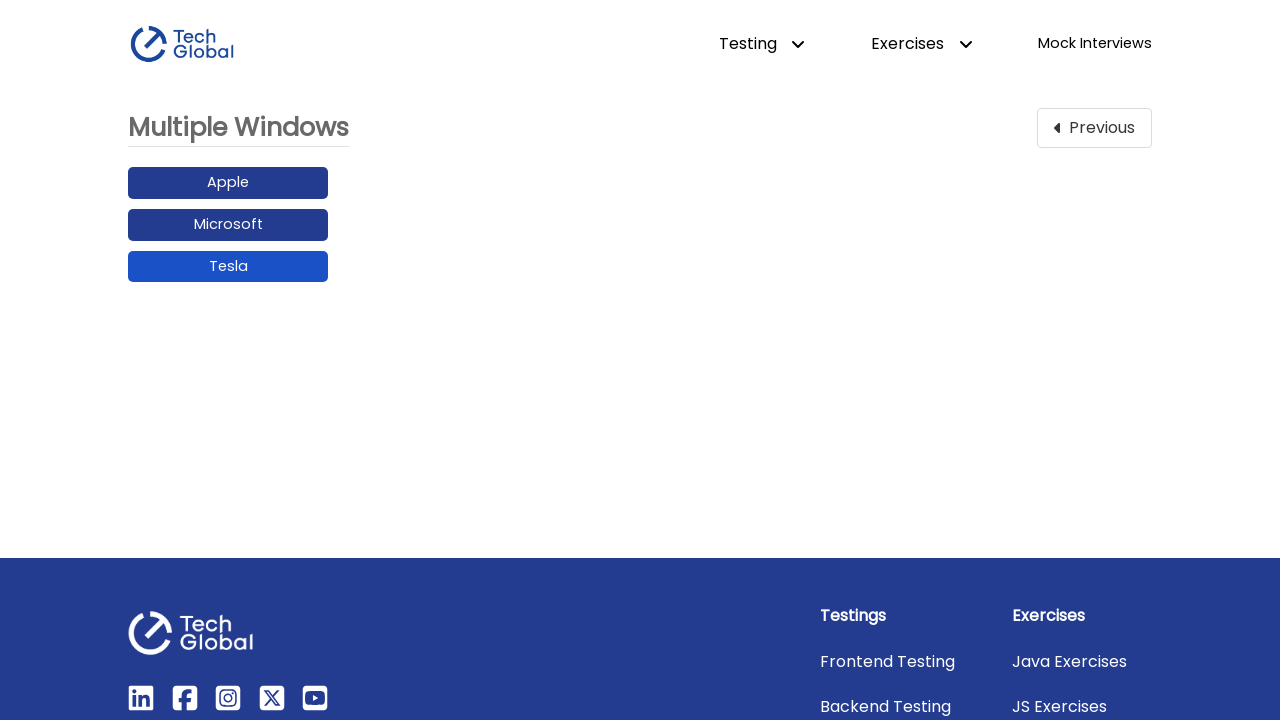

Validated that Tesla URL contains 'tesla'
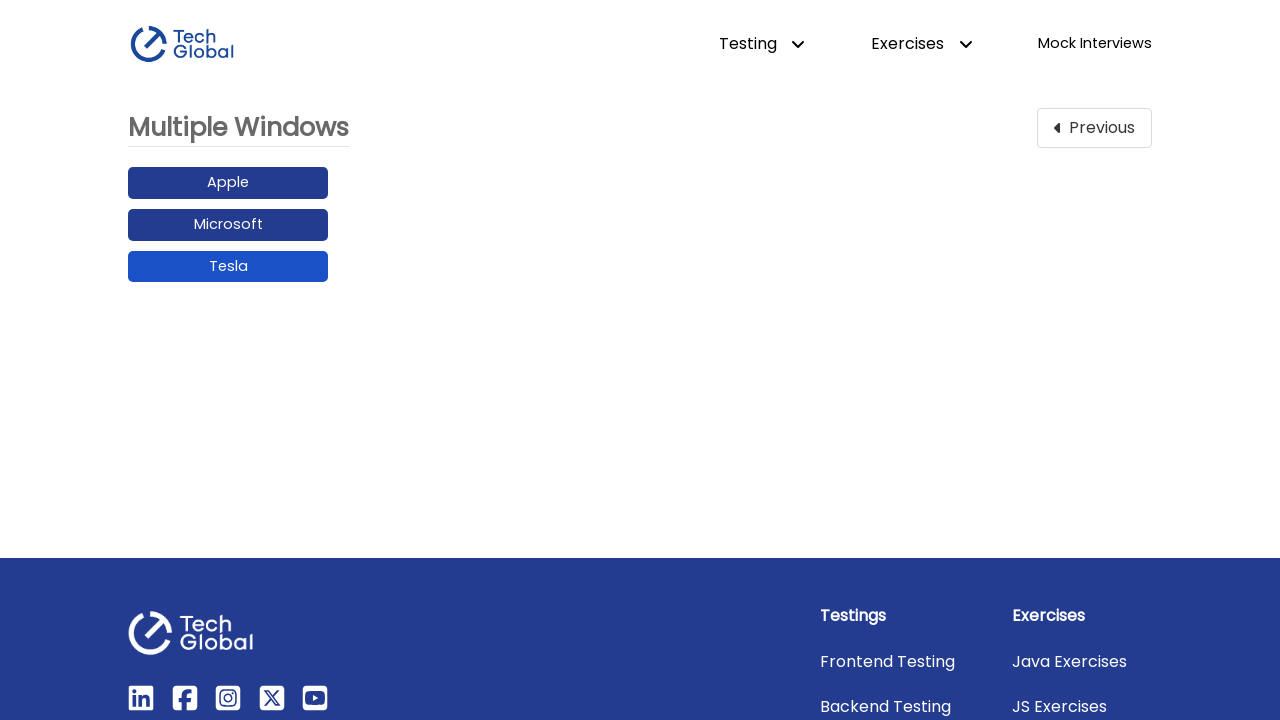

Closed Tesla tab
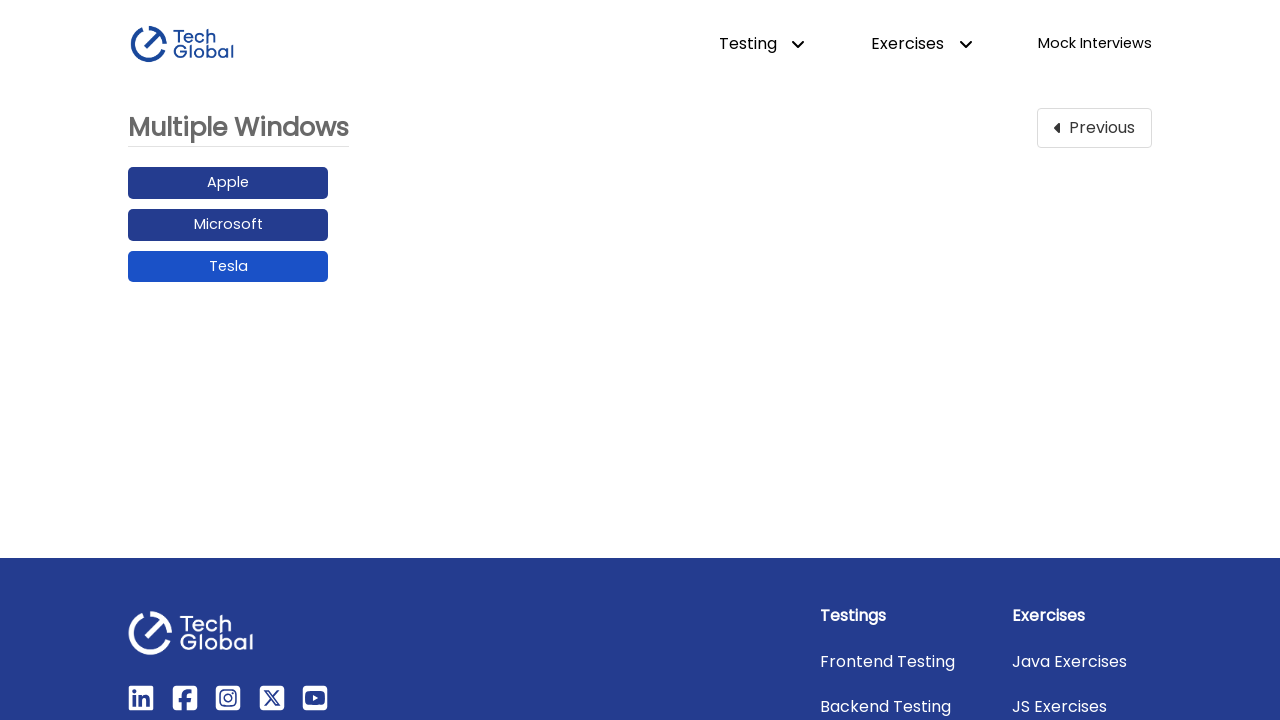

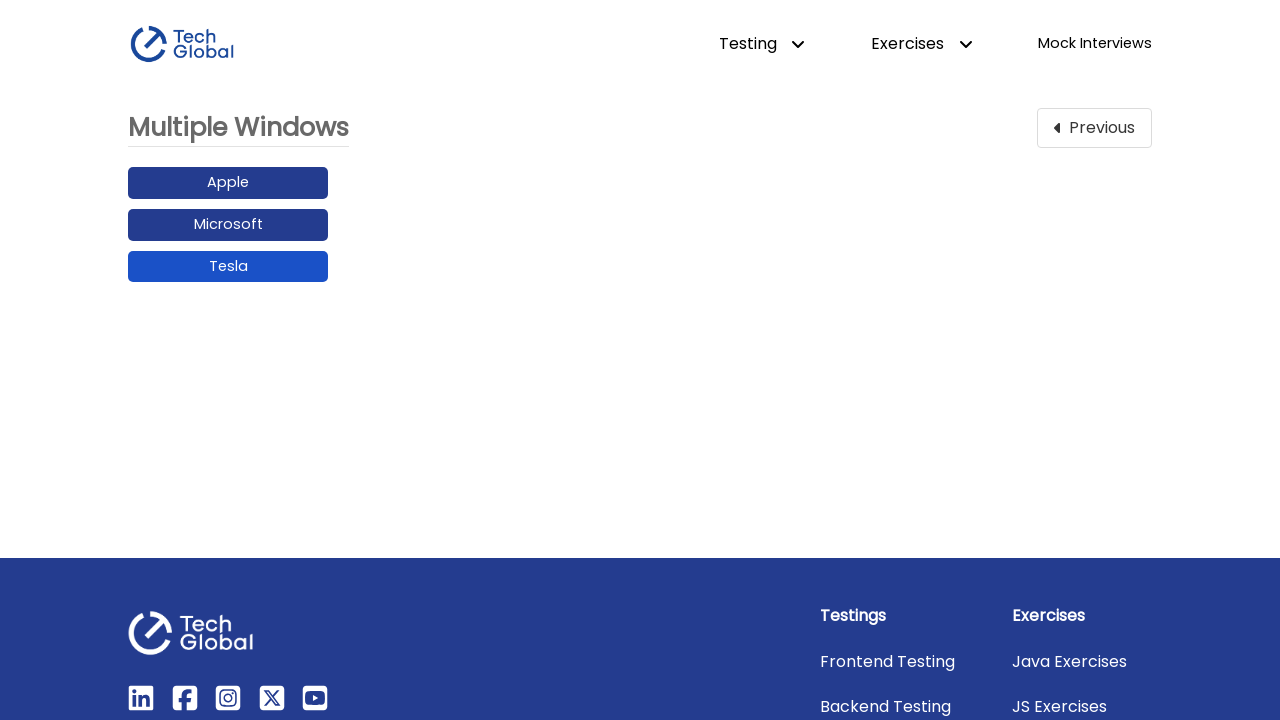